Tests form interaction by extracting a hidden value from an element's attribute, calculating a mathematical result, filling it into an answer field, checking required checkboxes, and submitting the form.

Starting URL: http://suninjuly.github.io/get_attribute.html

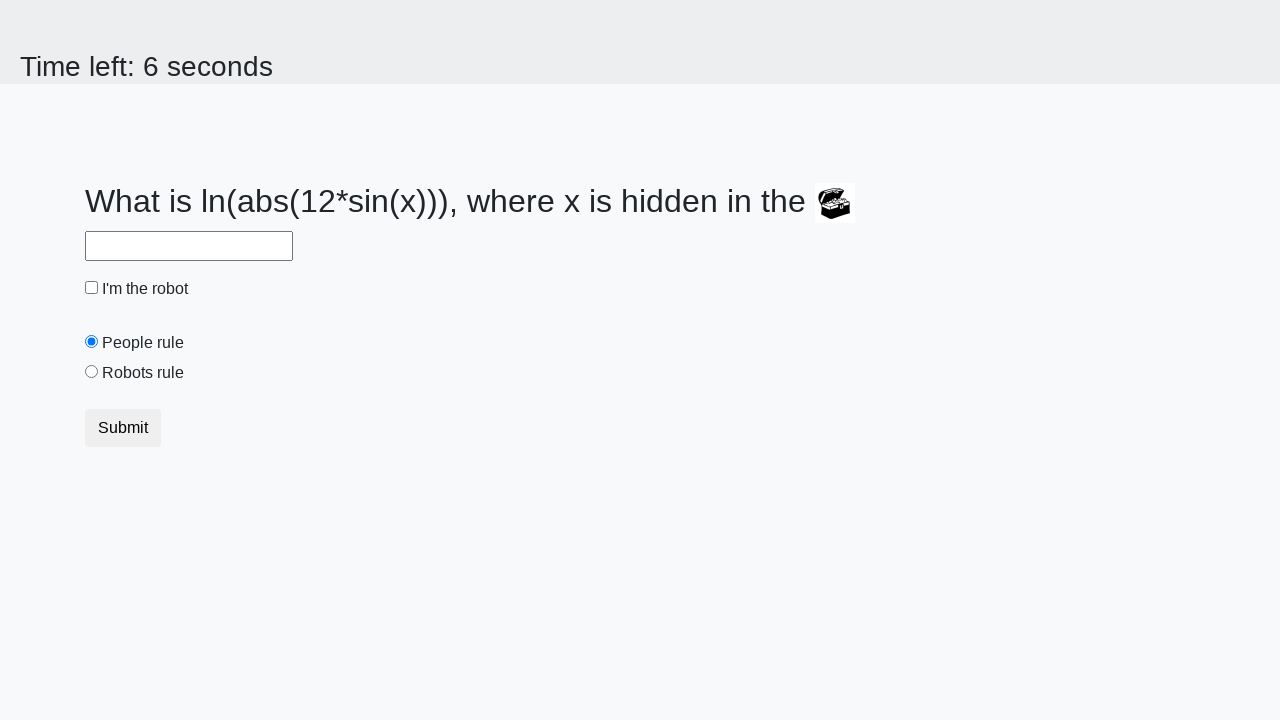

Located the treasure element with hidden value
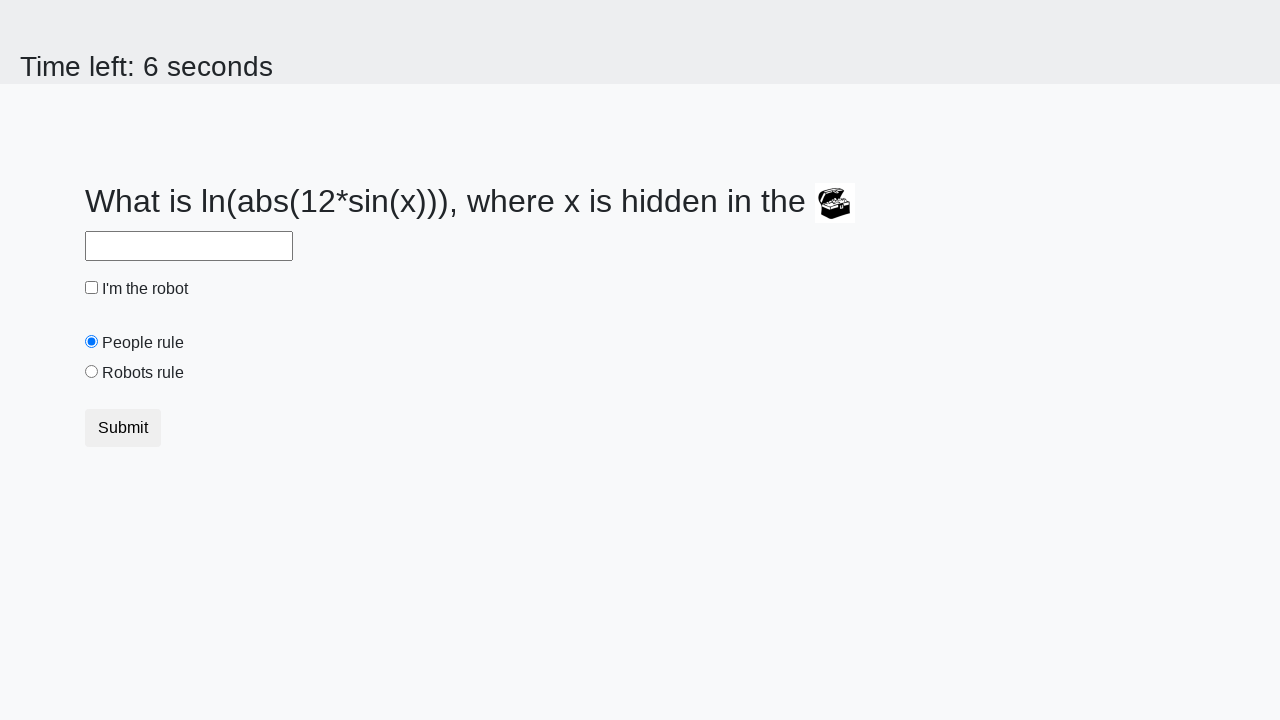

Extracted hidden 'valuex' attribute from treasure element
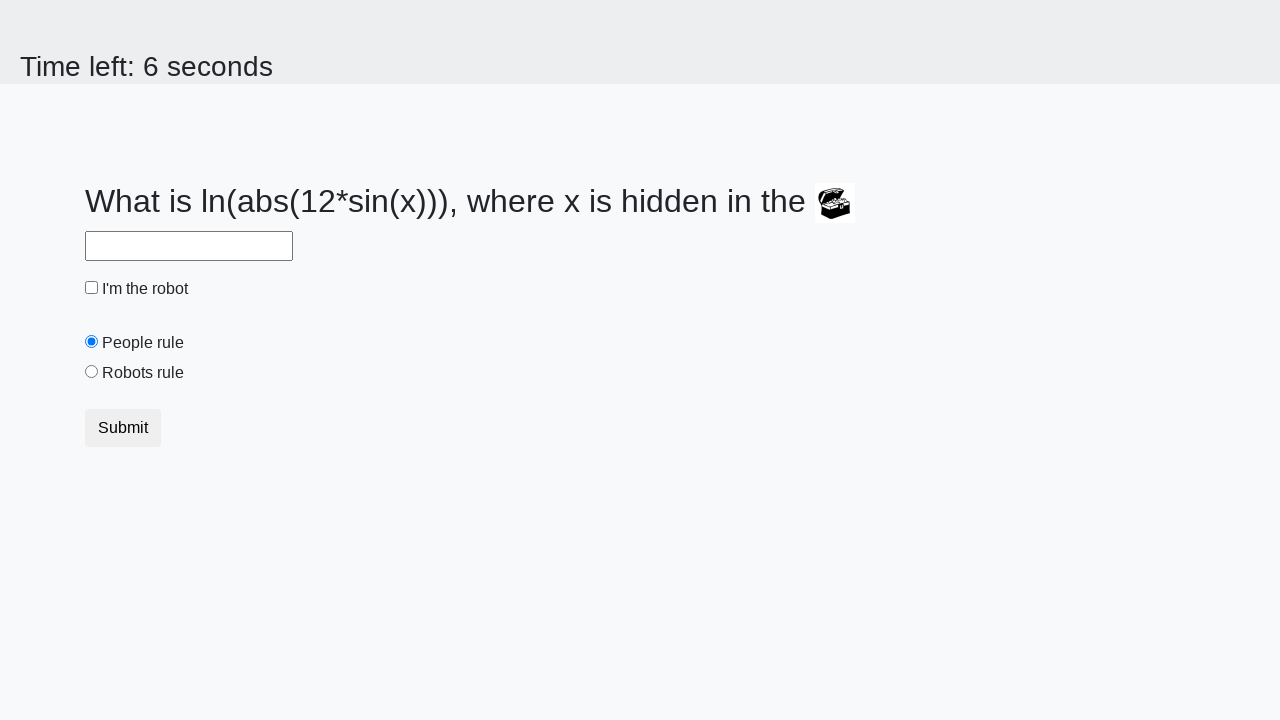

Calculated answer using formula: log(abs(12*sin(568))) = 1.9534466472113239
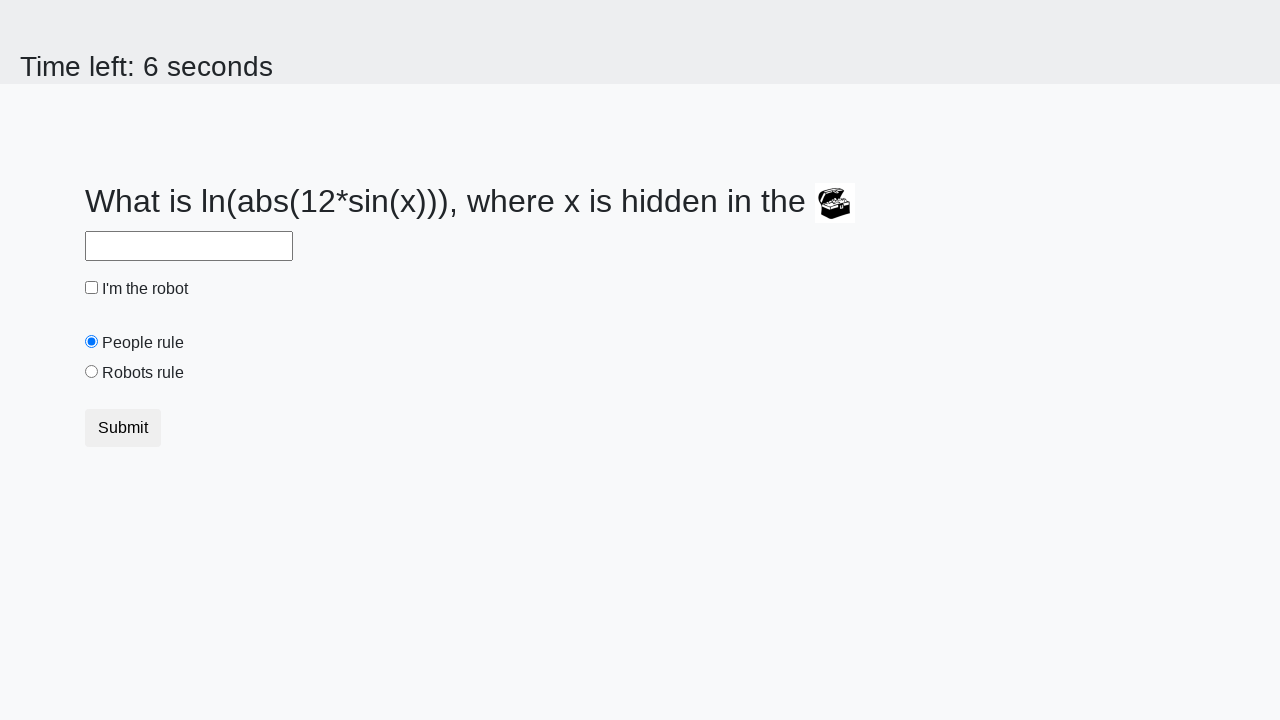

Filled answer field with calculated value: 1.9534466472113239 on #answer
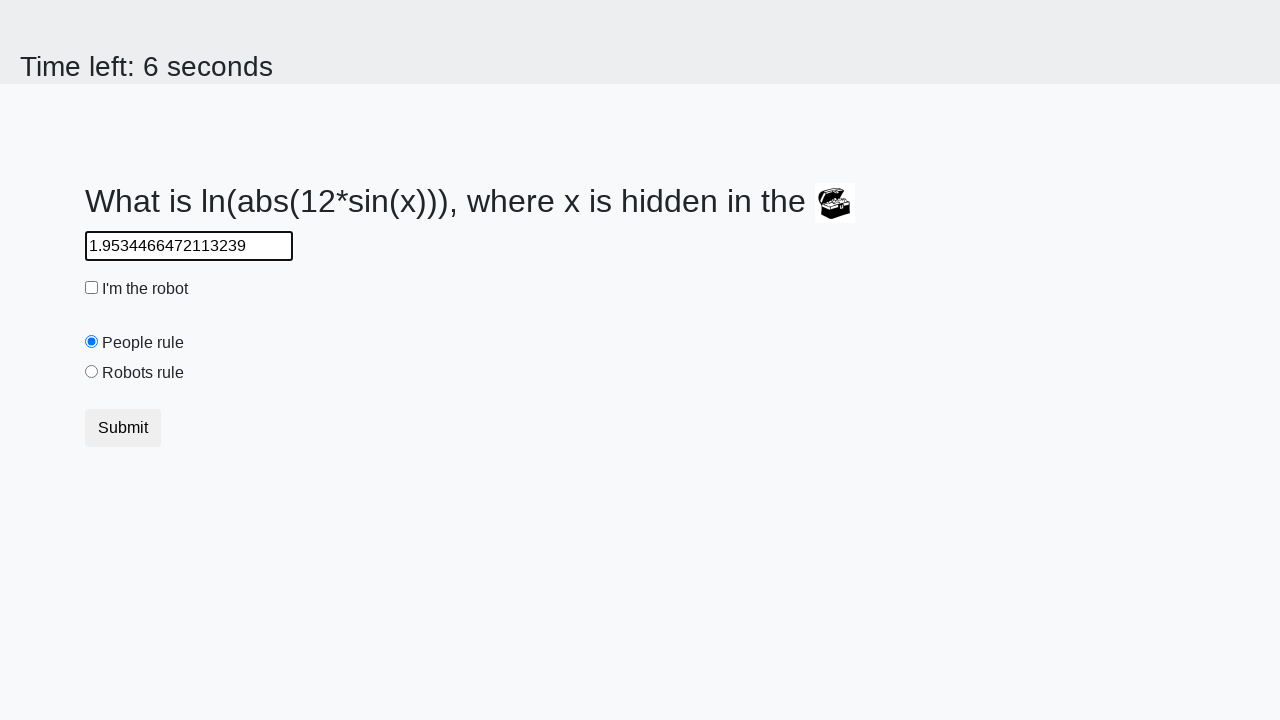

Checked the robot checkbox at (92, 288) on #robotCheckbox
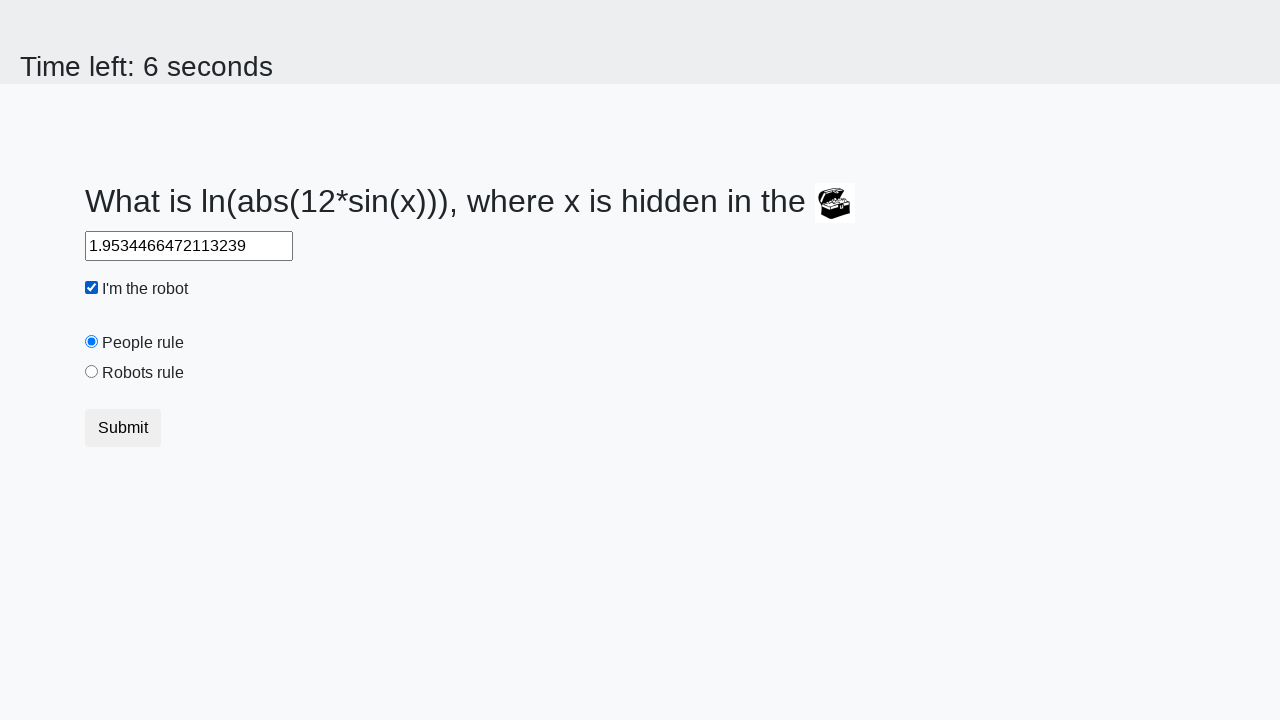

Checked the robots rule checkbox at (92, 372) on #robotsRule
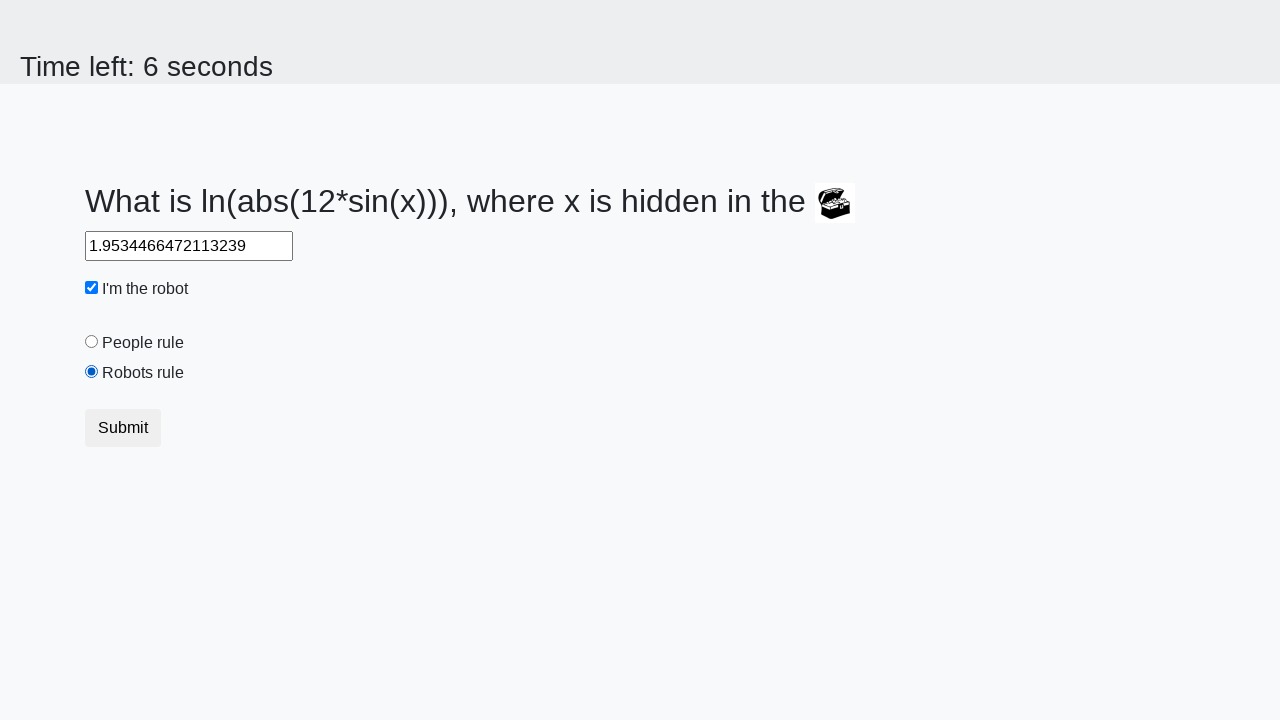

Submitted the form by clicking submit button at (123, 428) on button.btn
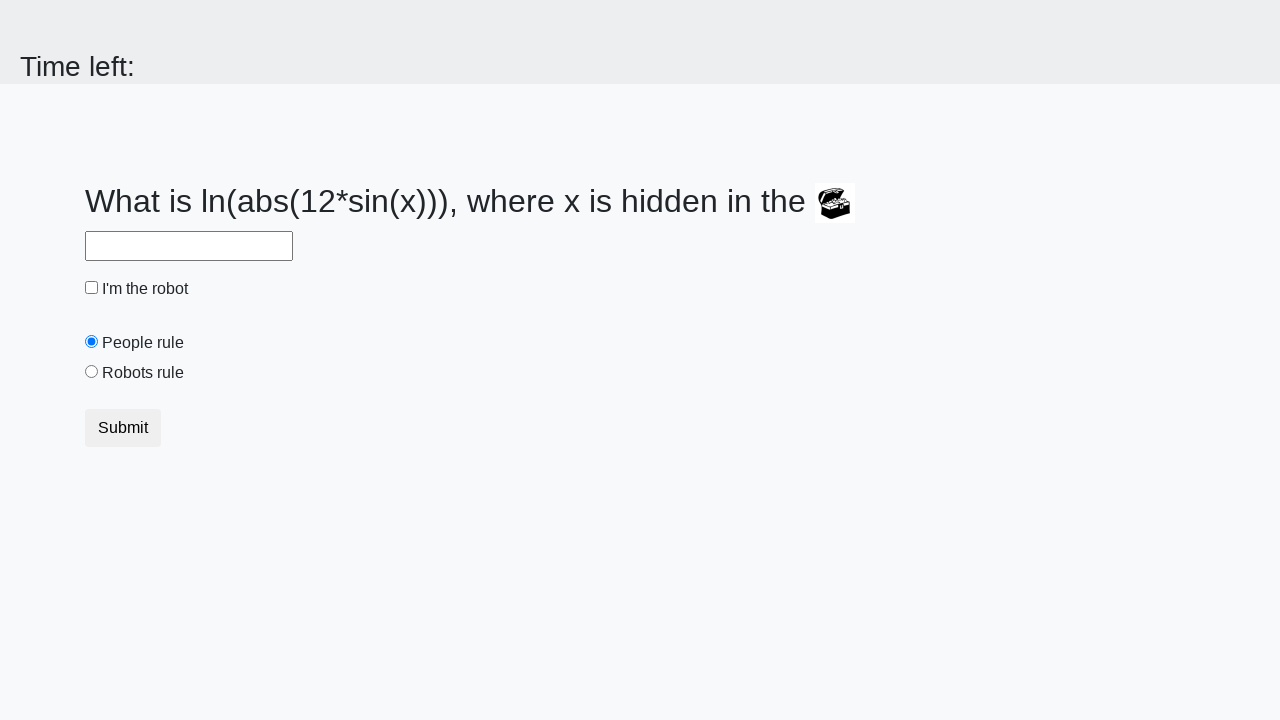

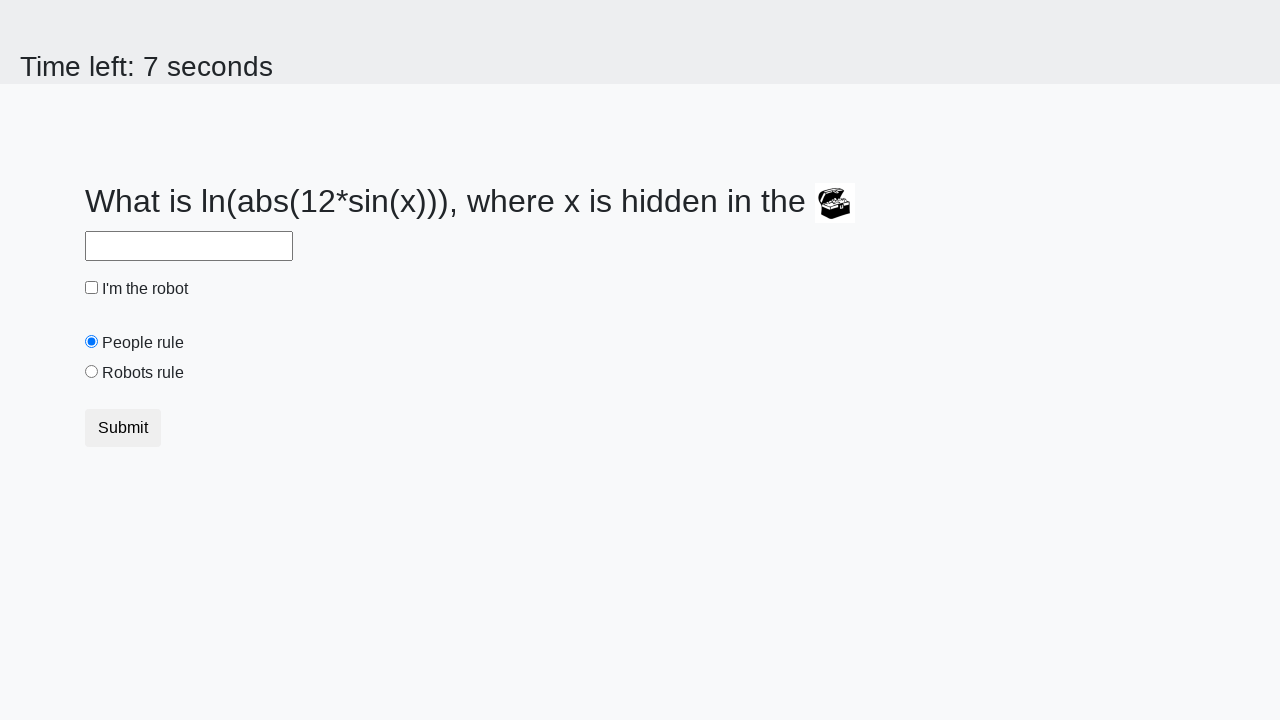